Tests Uber Eats address input functionality by entering a delivery address and selecting from the autocomplete dropdown

Starting URL: https://www.ubereats.com/

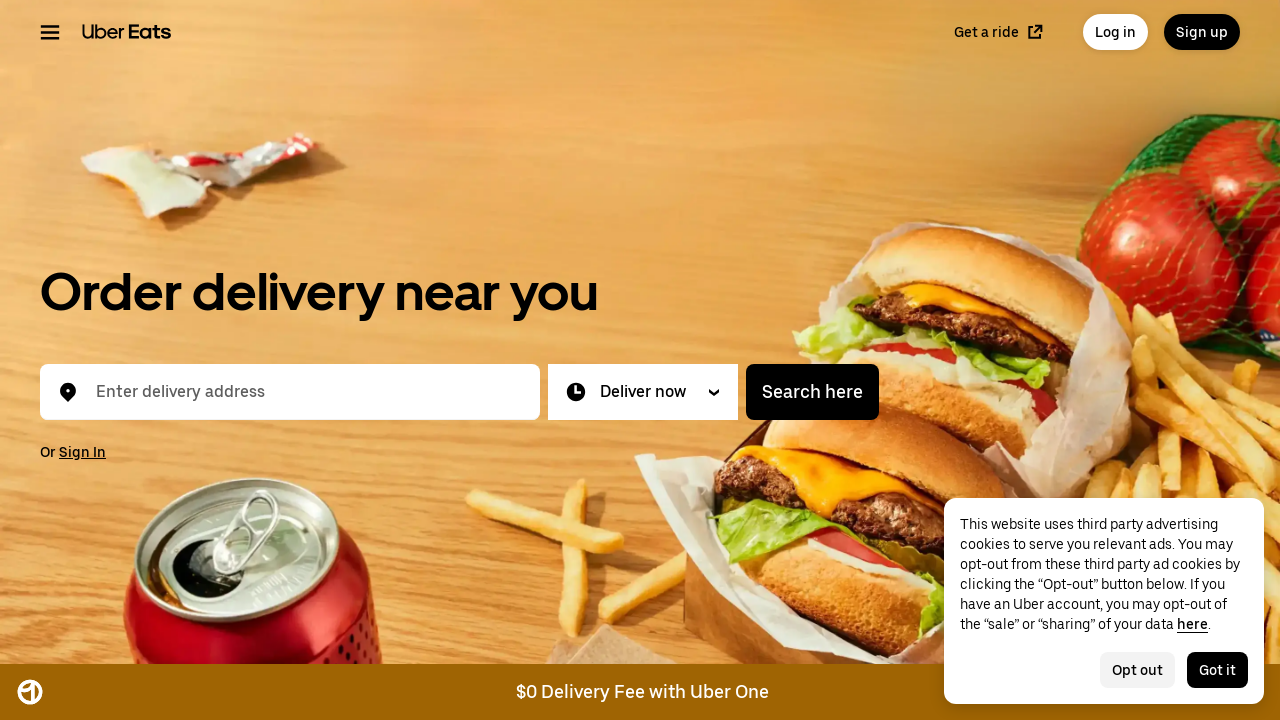

Waited for location input field to appear
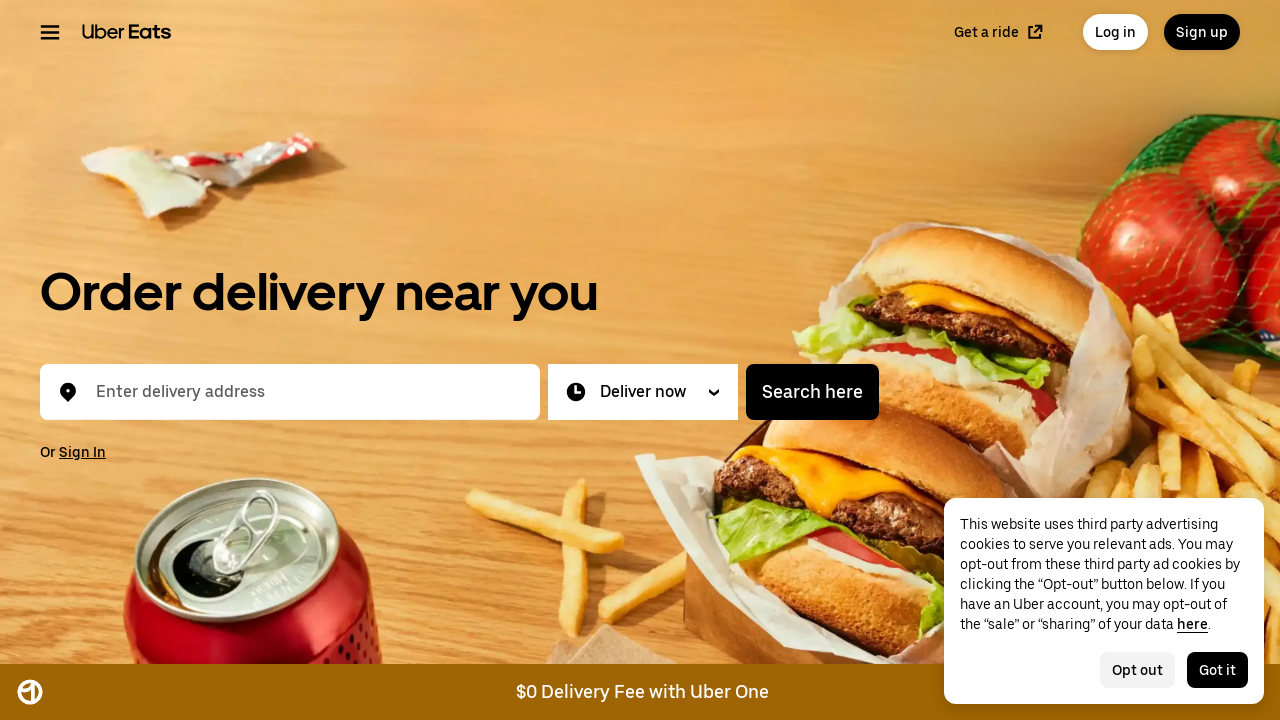

Located the address input field
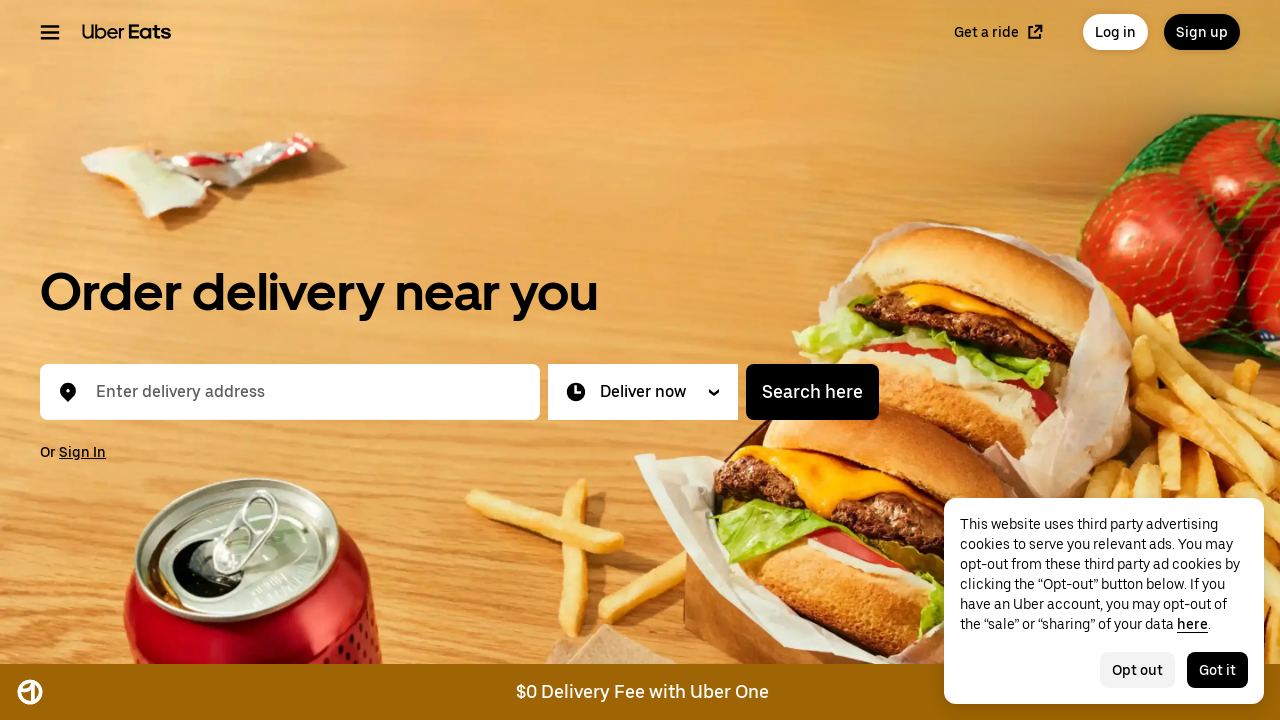

Filled address input field with '4820 201 st langley' on input[placeholder*='address'], input[aria-label*='address'], input[type='text'] 
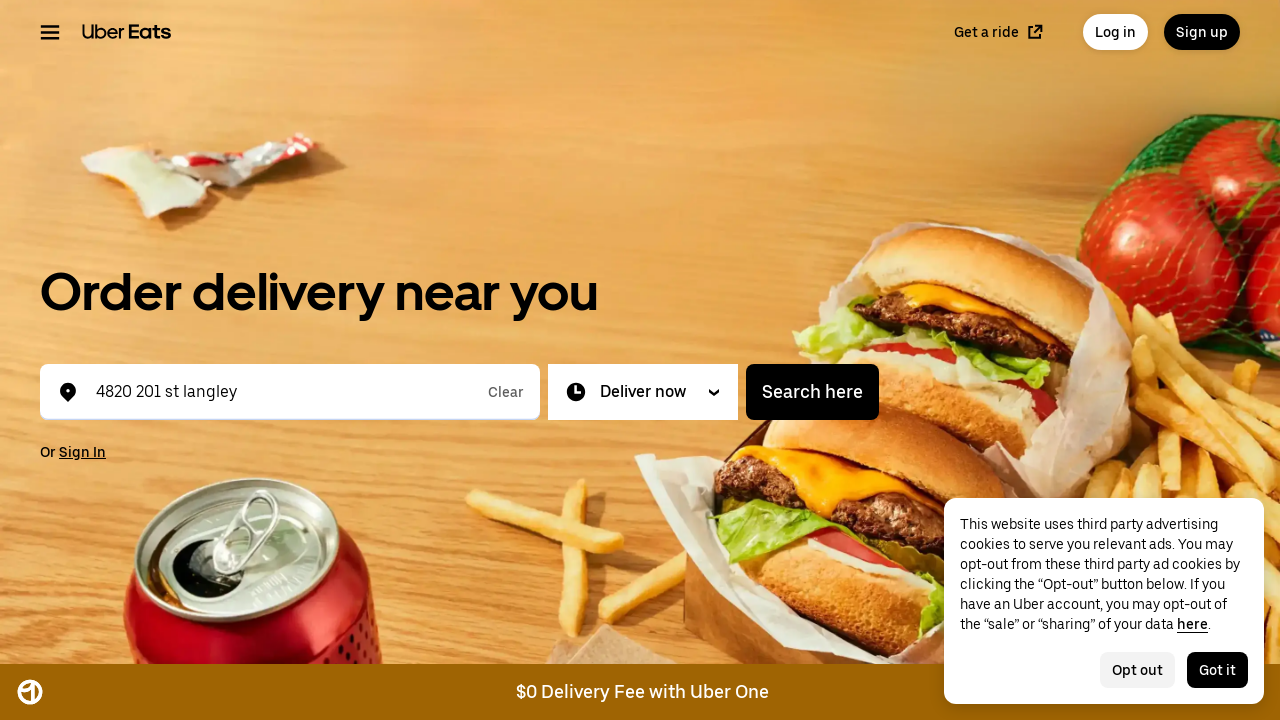

Address autocomplete dropdown appeared
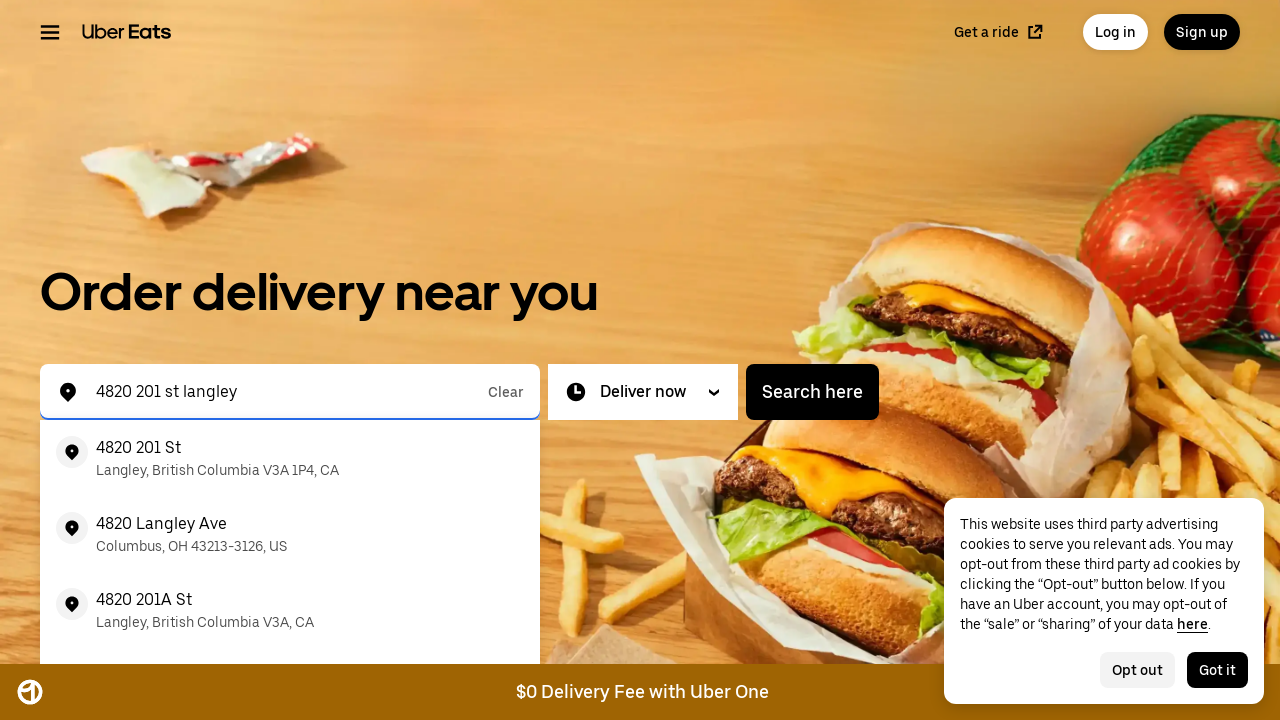

Selected first address suggestion from dropdown at (290, 458) on #location-typeahead-home-menu li >> nth=0
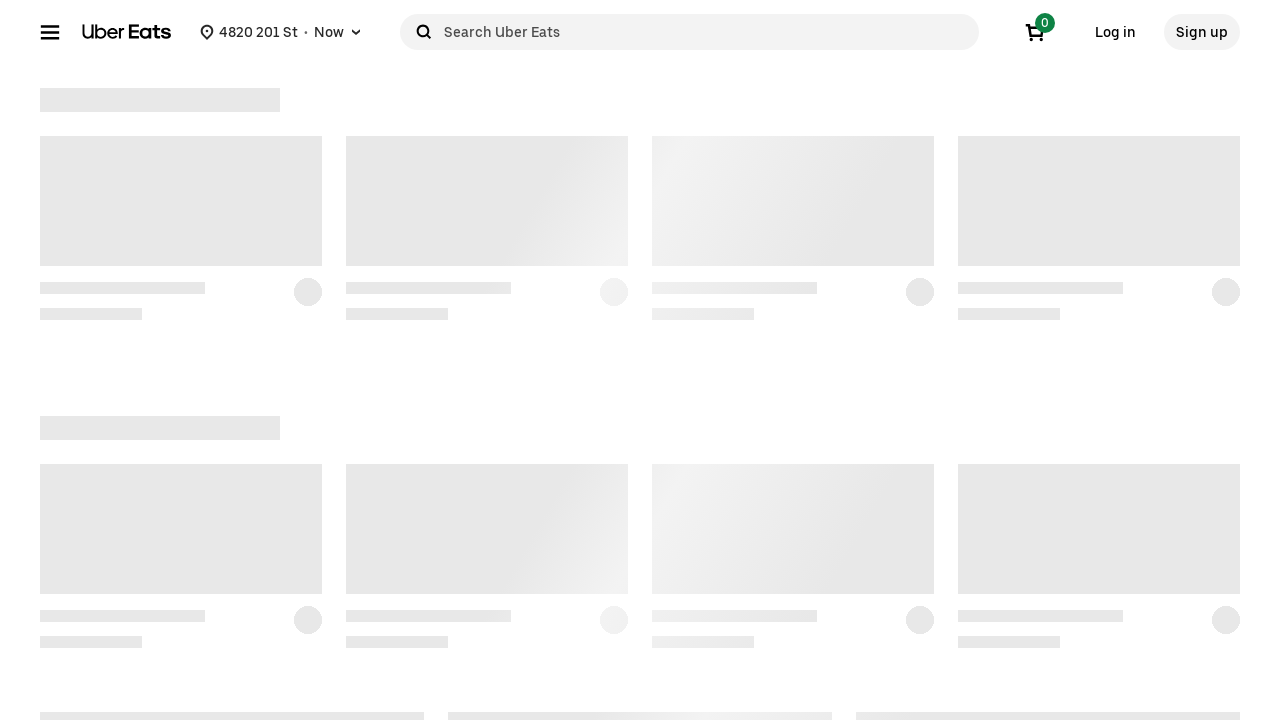

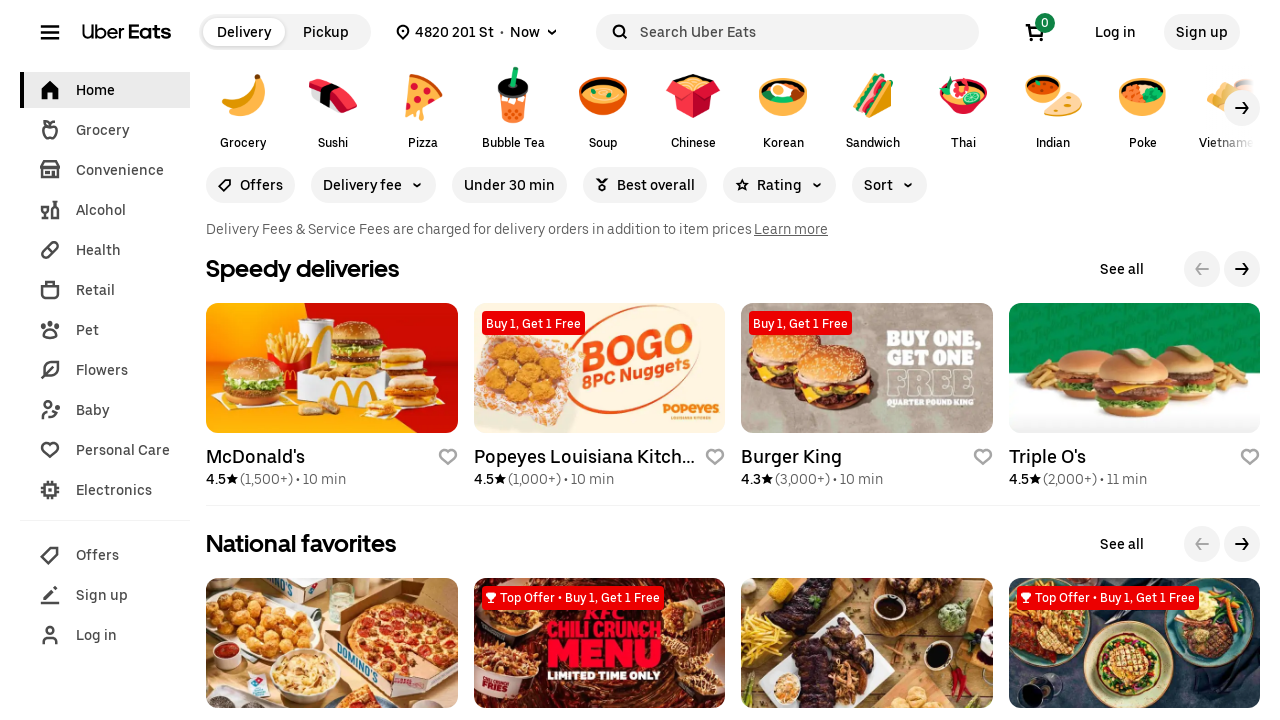